Tests product search functionality by entering a product name in the search field and verifying the correct product page is displayed

Starting URL: http://intershop5.skillbox.ru/product-category/catalog/

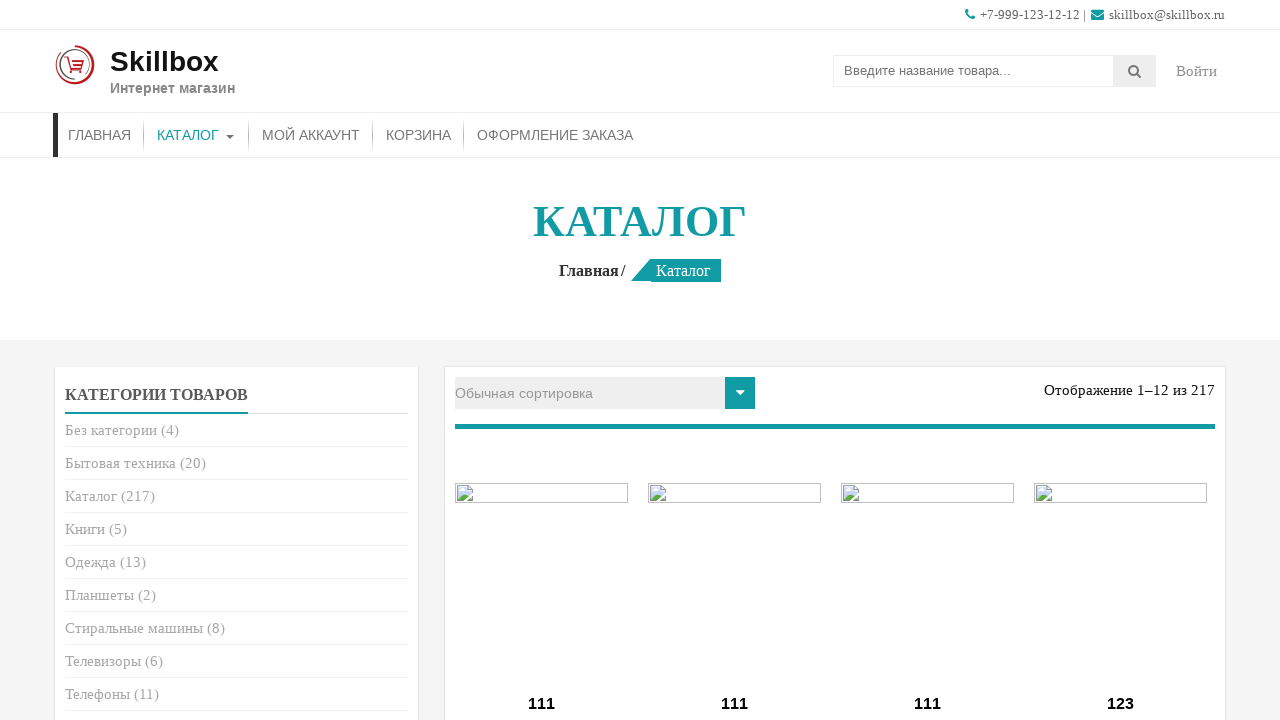

Filled search field with 'Apple Watch 6' on .search-field
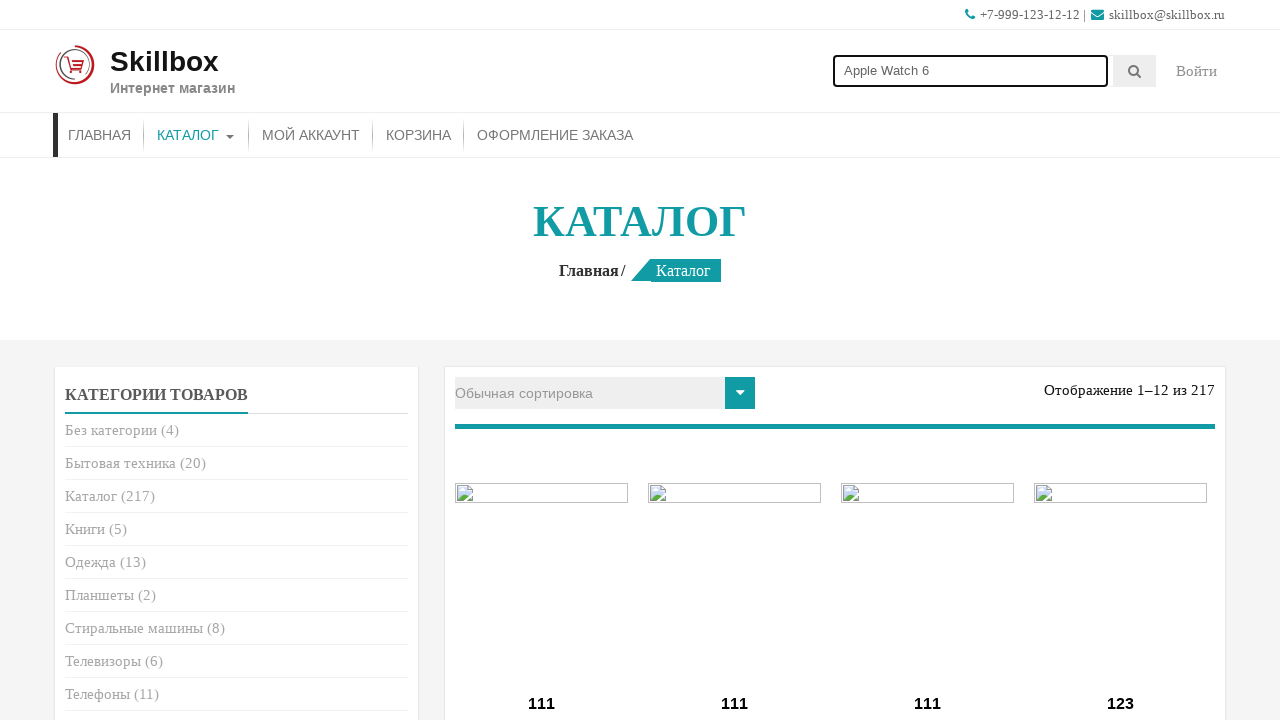

Clicked search button to submit product search at (1135, 71) on .searchsubmit
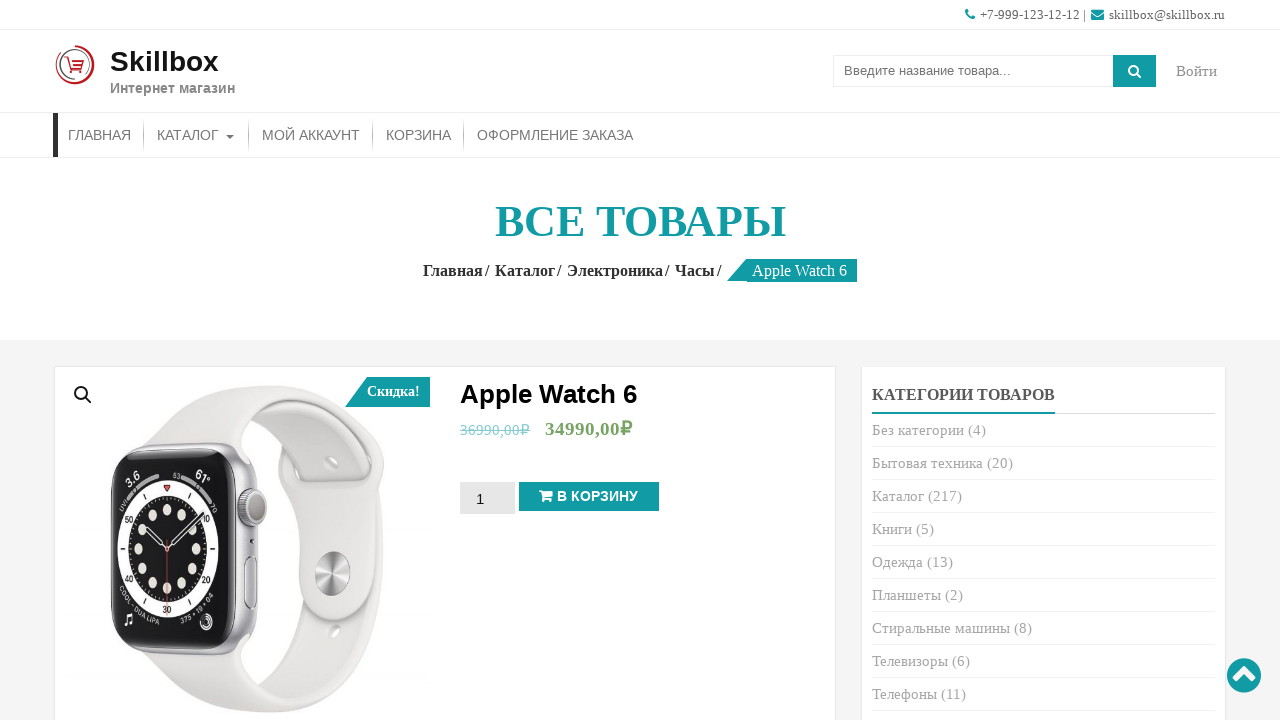

Product page loaded and product title element appeared
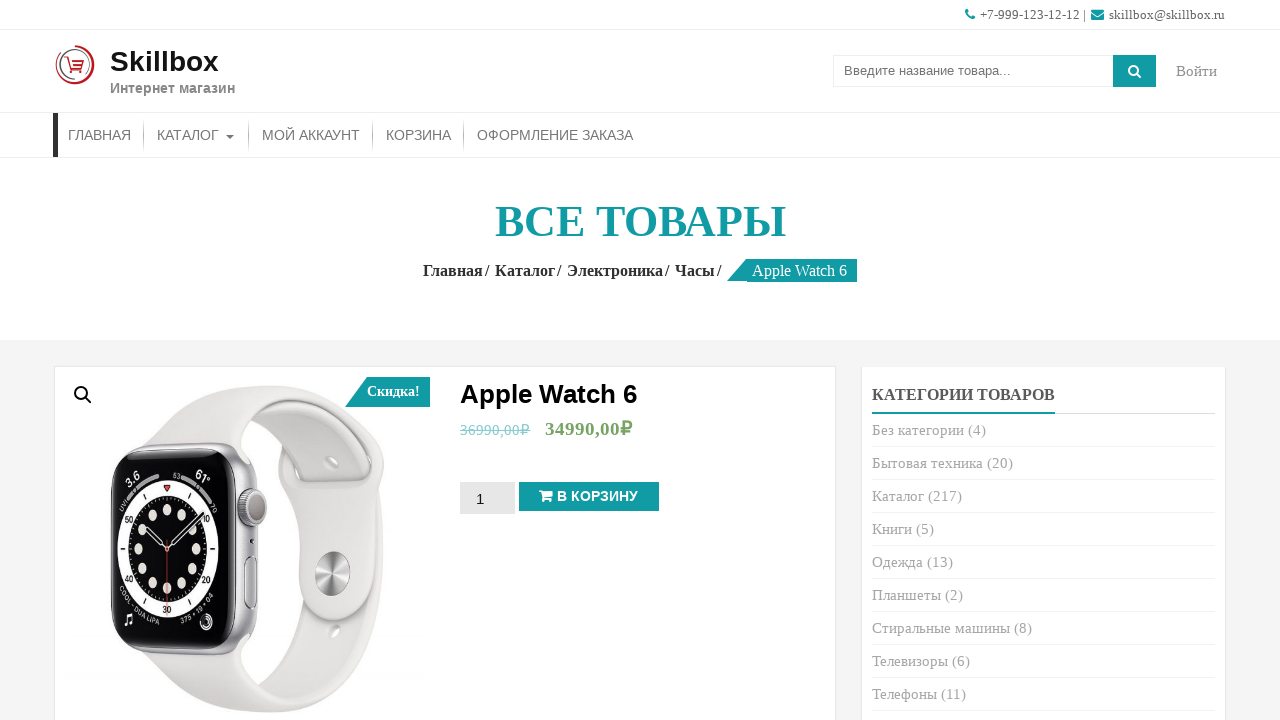

Verified product title matches search term 'Apple Watch 6'
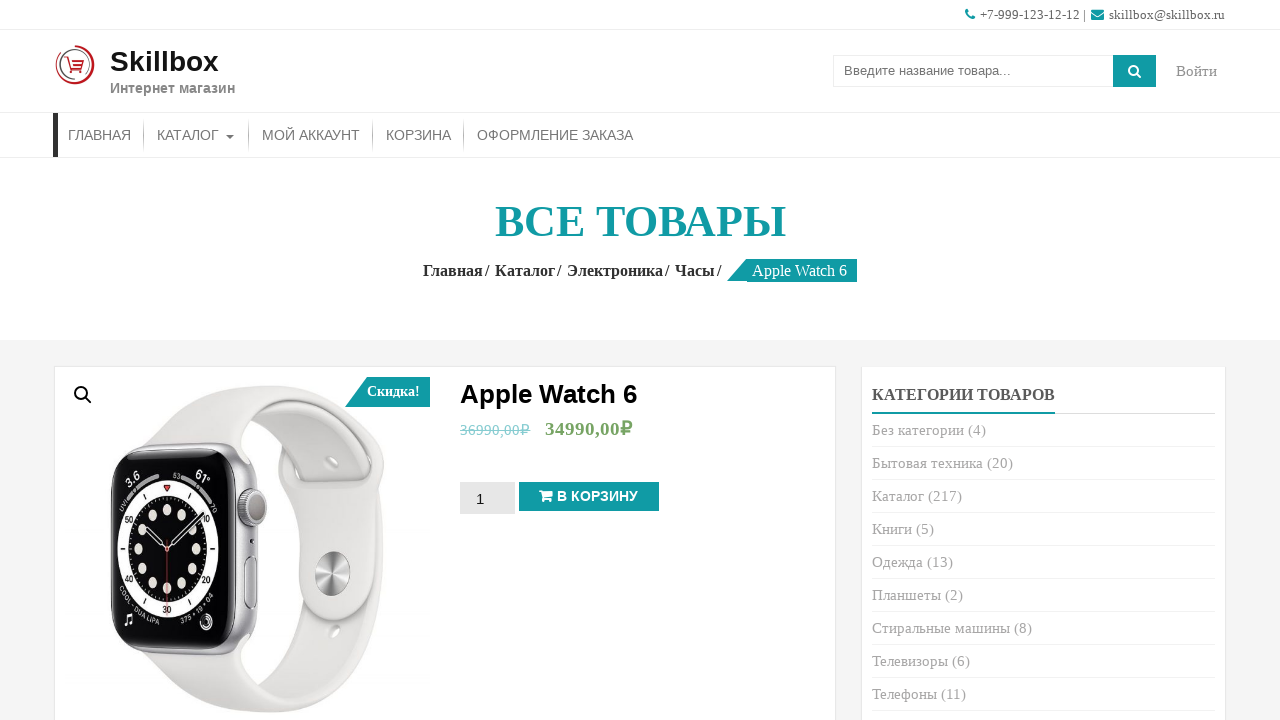

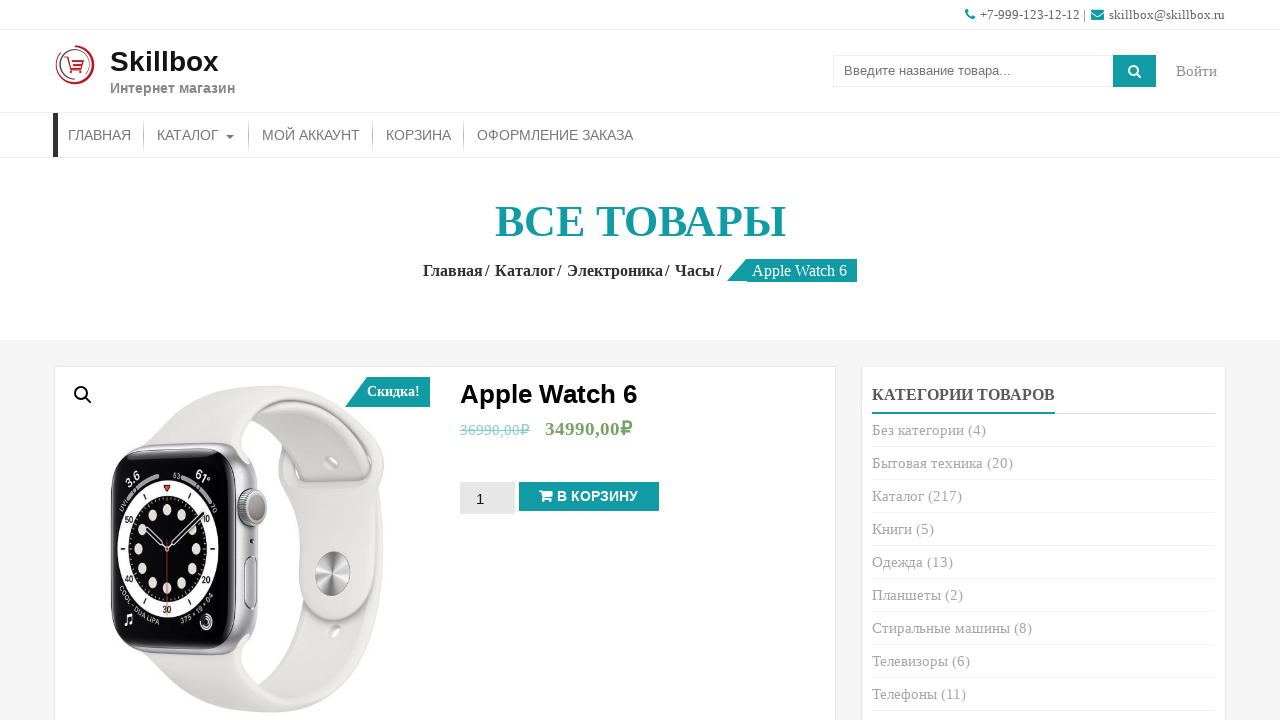